Tests flight booking form by selecting origin and destination cities, choosing a date, verifying return date is disabled, selecting currency, and searching for flights

Starting URL: https://rahulshettyacademy.com/dropdownsPractise

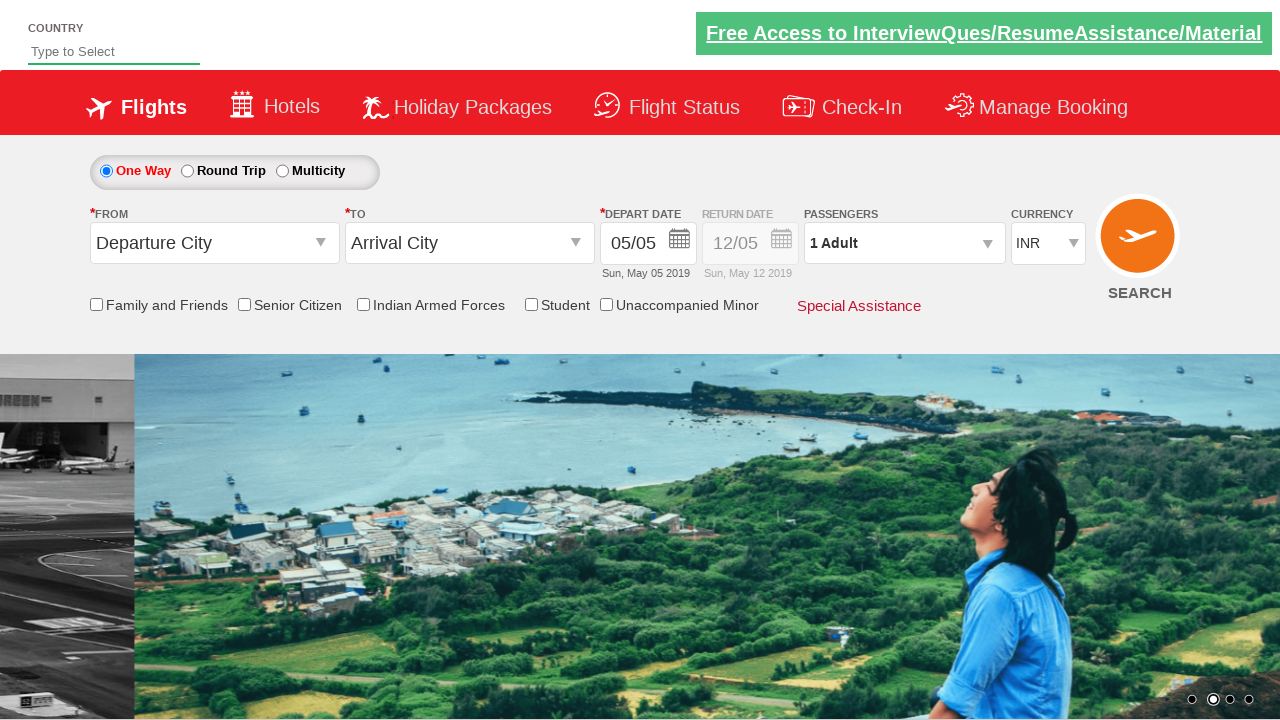

Clicked on origin station dropdown at (214, 243) on #ctl00_mainContent_ddl_originStation1_CTXT
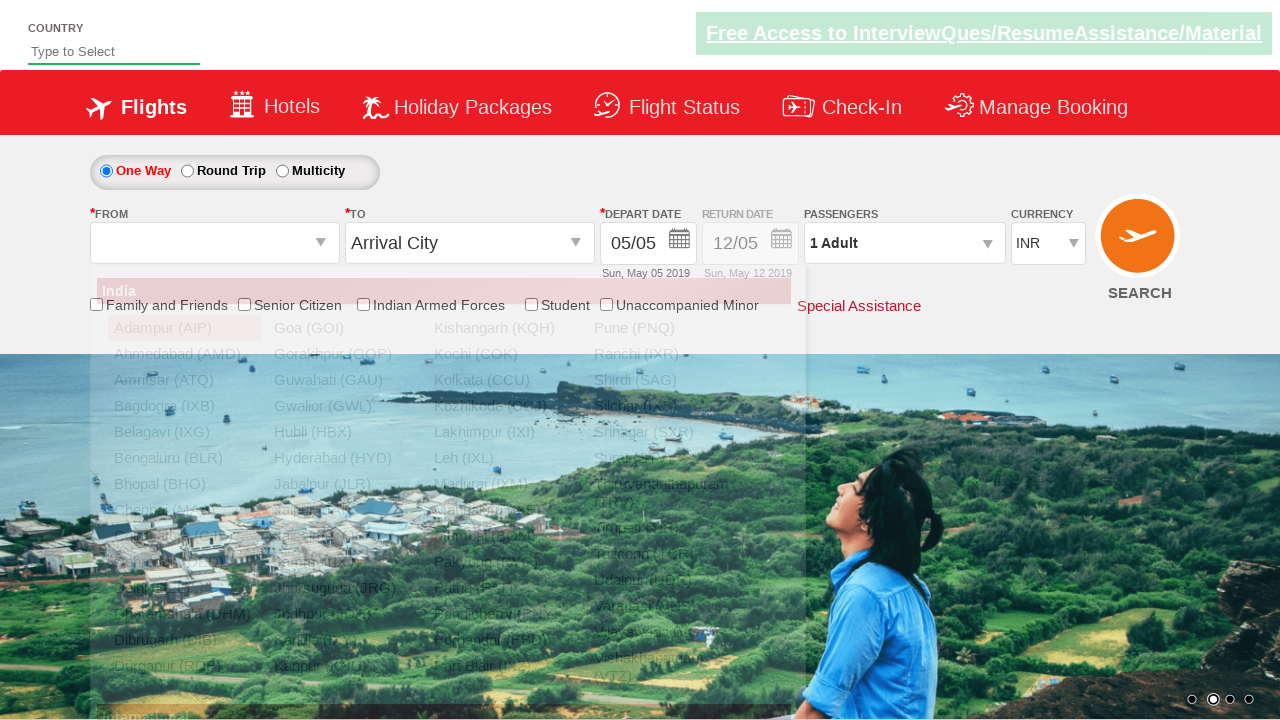

Selected MAA (Chennai) as origin city at (184, 510) on xpath=//a[@value='MAA']
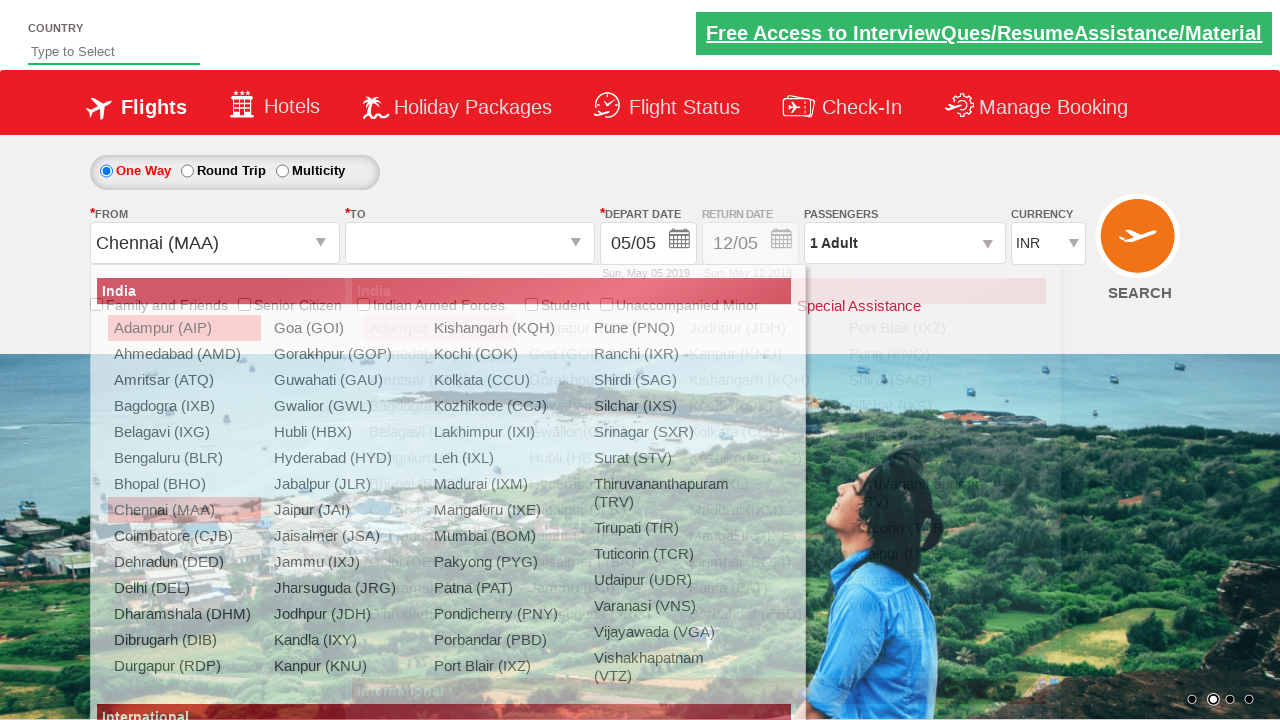

Selected BHO (Bhopal) as destination city at (439, 484) on (//a[@value='BHO'])[2]
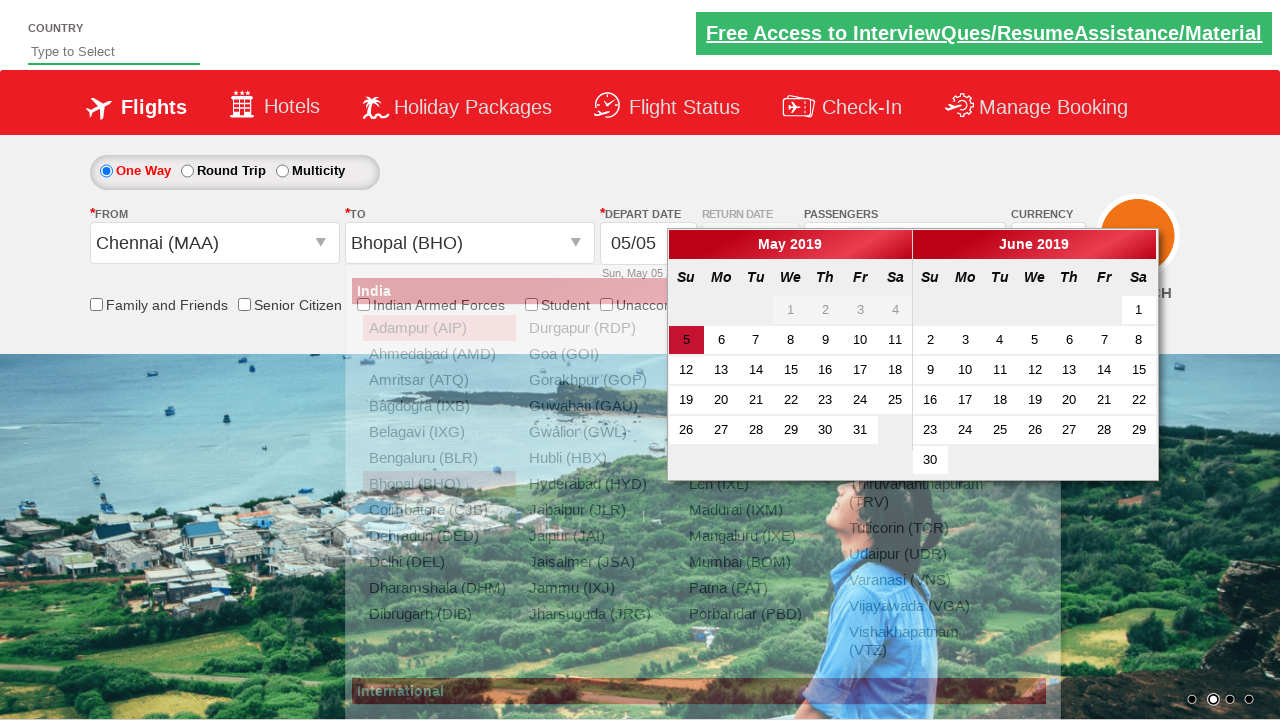

Clicked on date picker to select departure date at (648, 244) on #ctl00_mainContent_view_date1
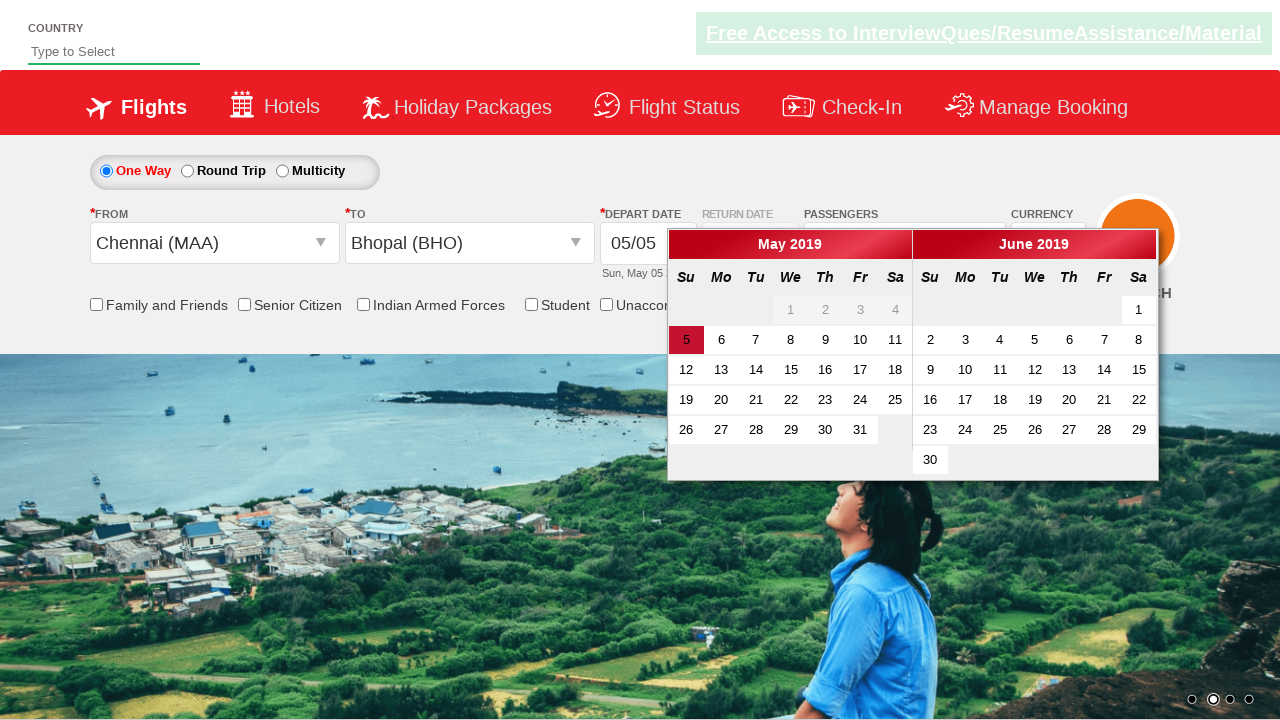

Selected date 29 for departure at (791, 430) on xpath=//td//a[text()='29']
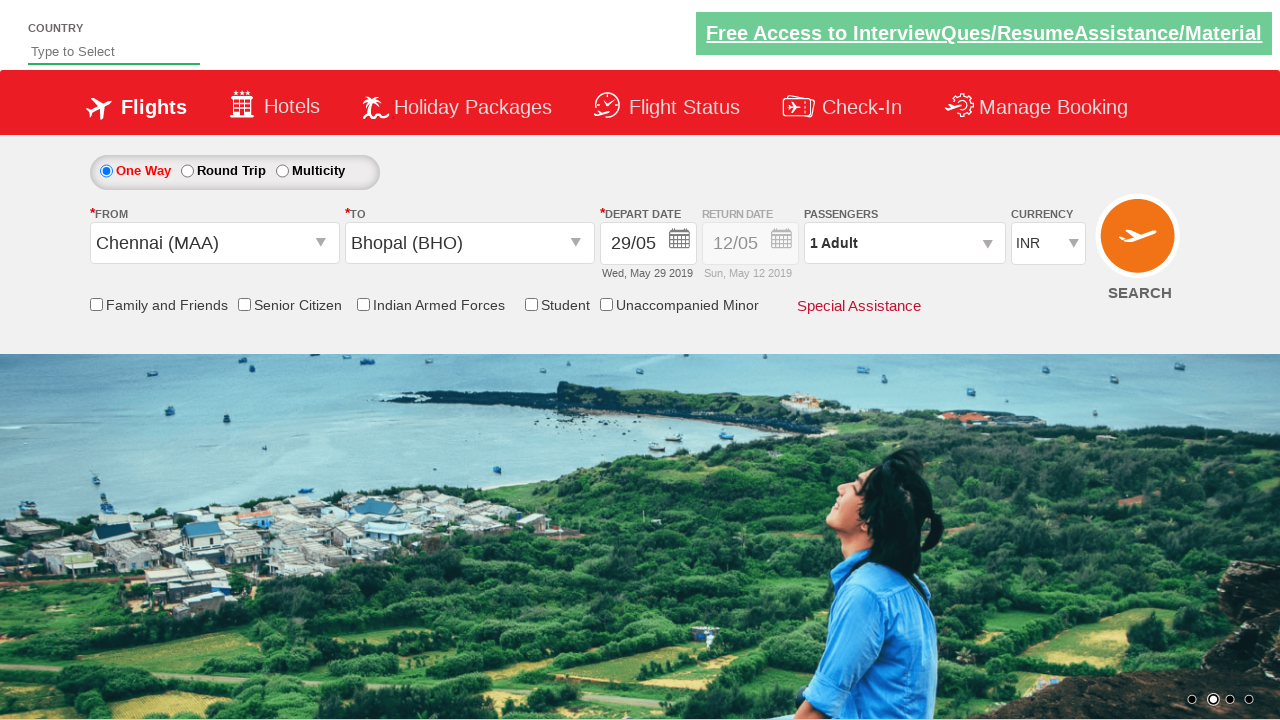

Selected AED as currency on #ctl00_mainContent_DropDownListCurrency
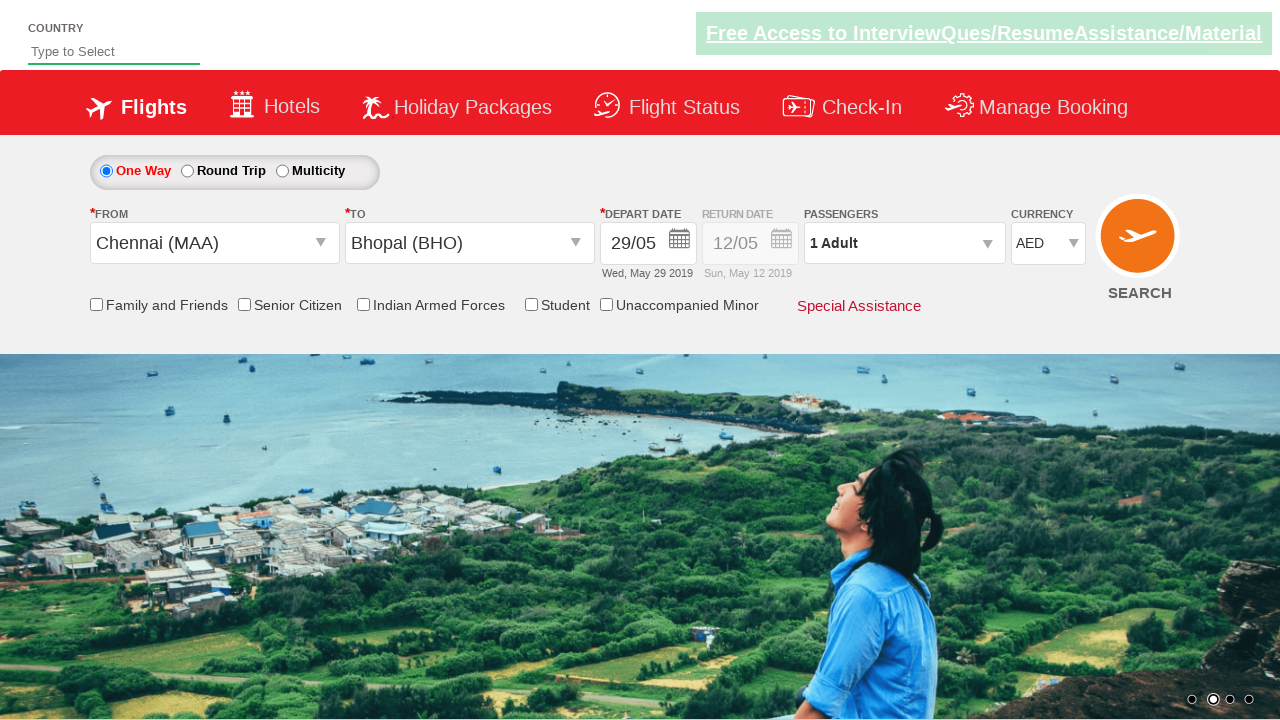

Clicked Search/Find Flights button to search for flights at (1140, 245) on #ctl00_mainContent_btn_FindFlights
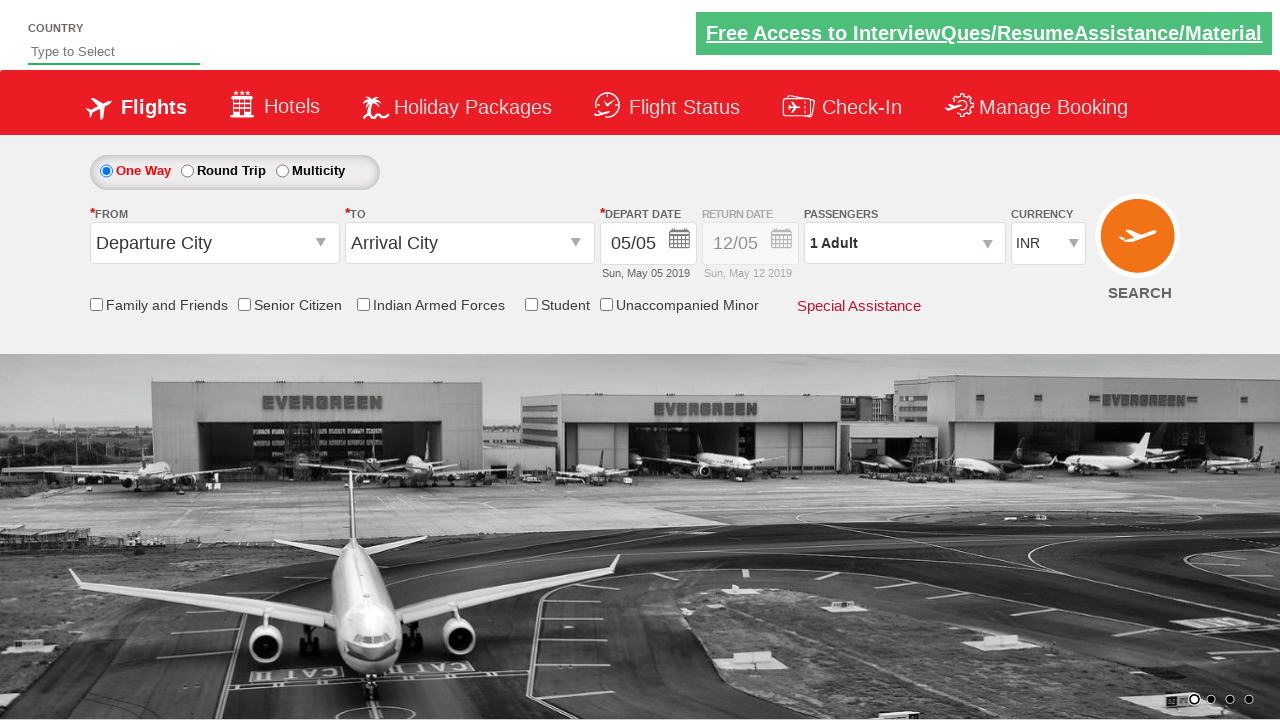

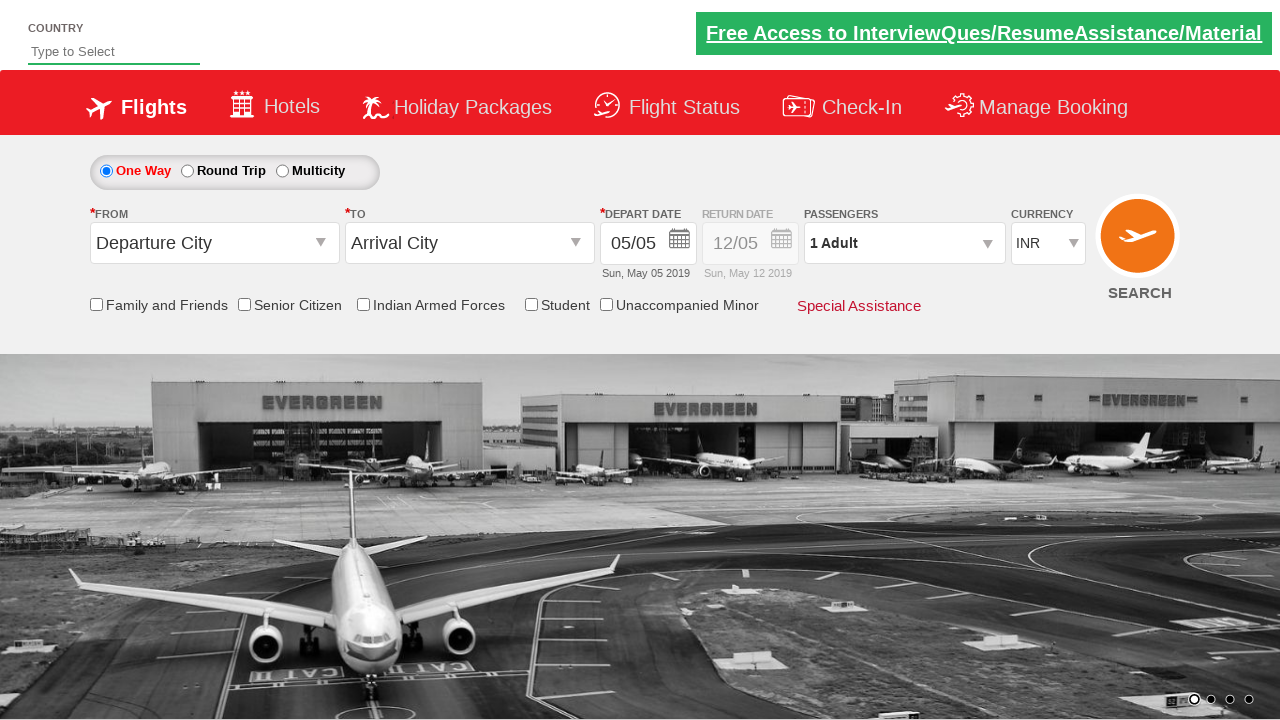